Tests JavaScript alert handling by clicking a button that triggers an alert, accepting the alert, and verifying the result message is displayed correctly.

Starting URL: https://practice.cydeo.com/javascript_alerts

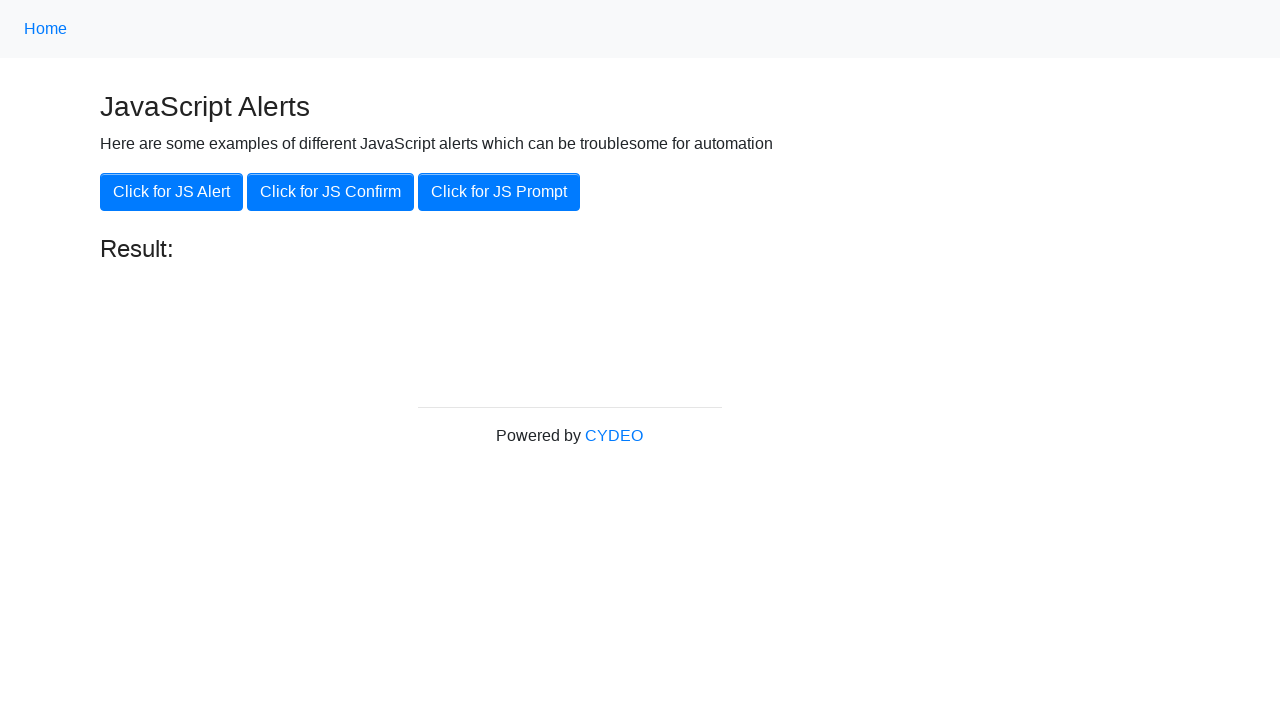

Clicked the 'Click for JS Alert' button at (172, 192) on xpath=//button[.='Click for JS Alert']
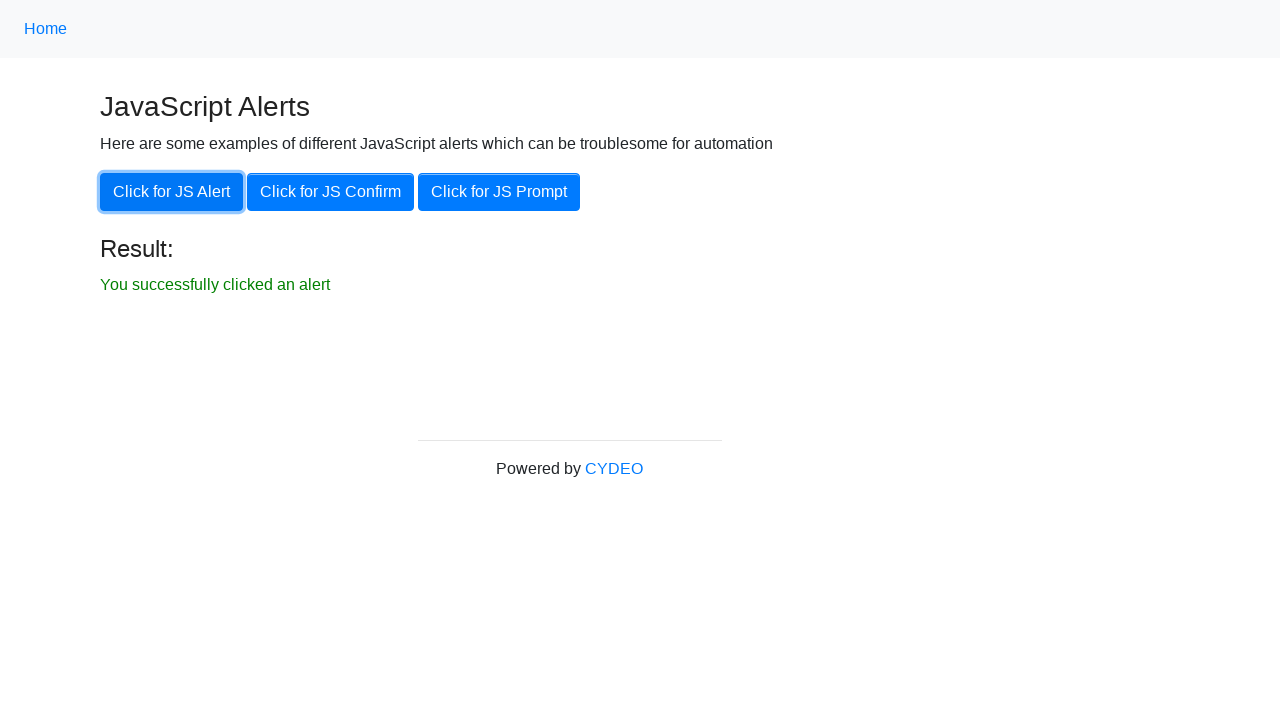

Set up alert dialog handler to accept alerts
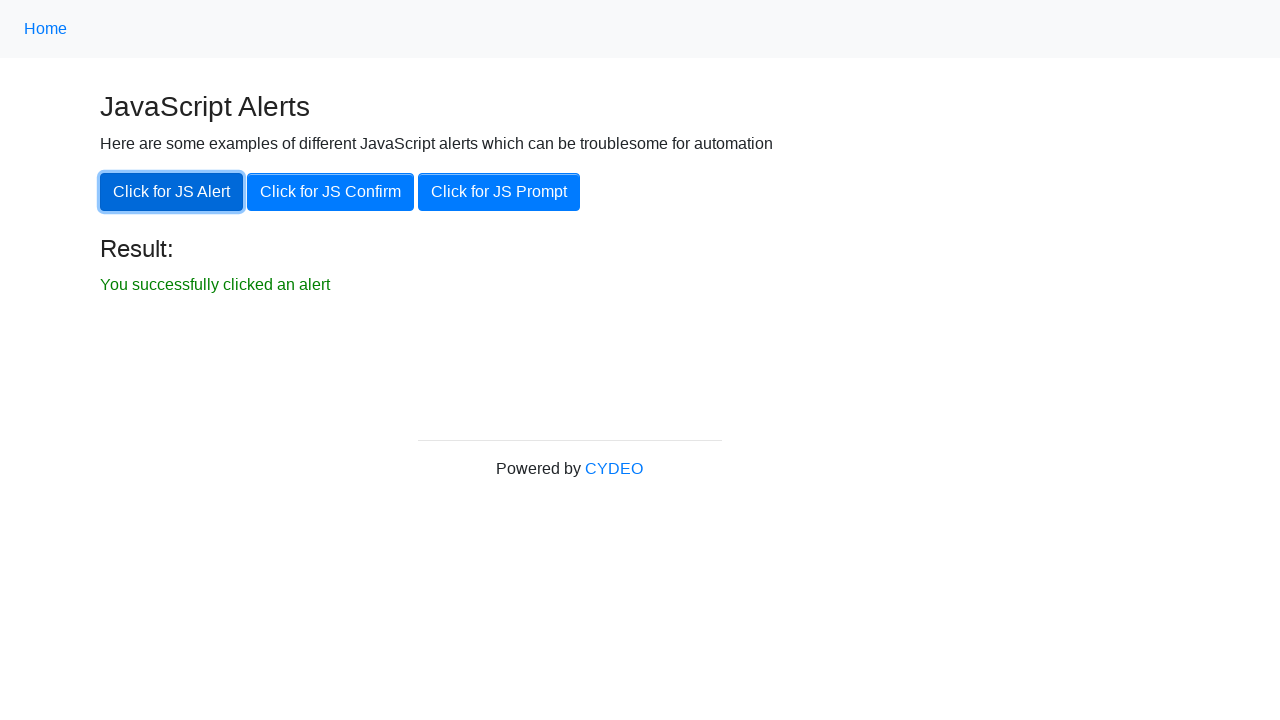

Waited 1 second for alert to be processed
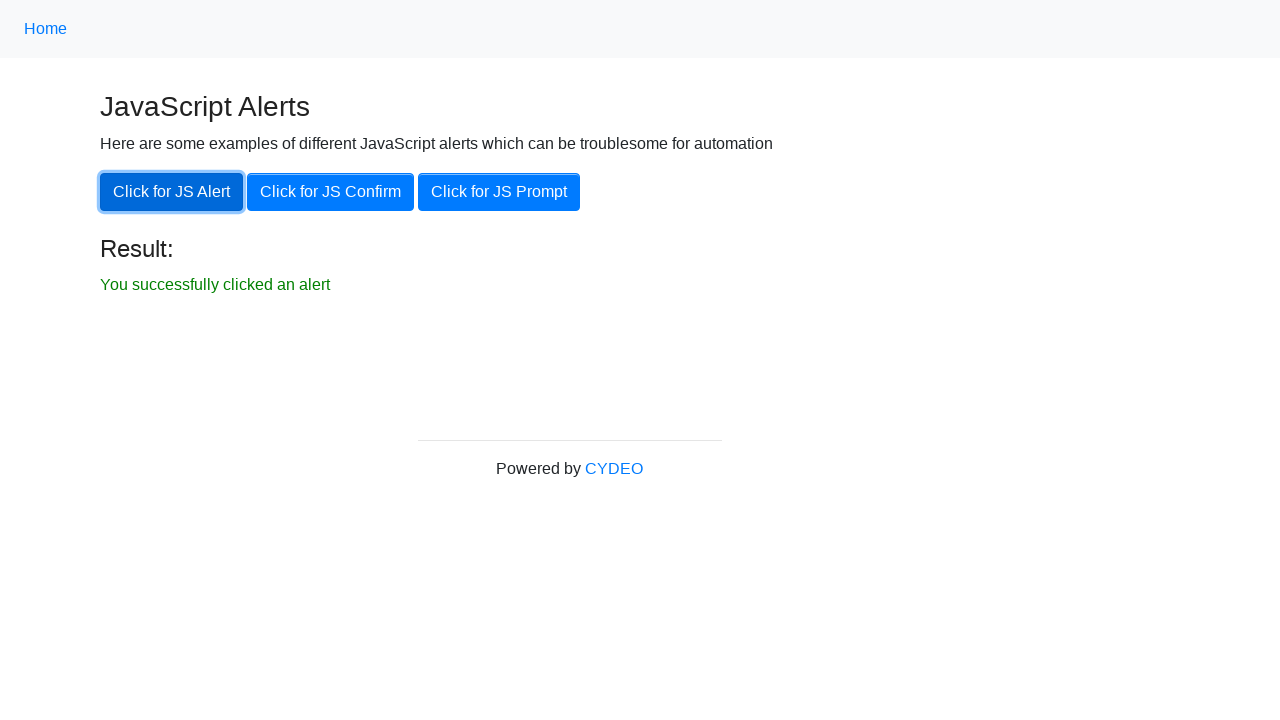

Result element became visible
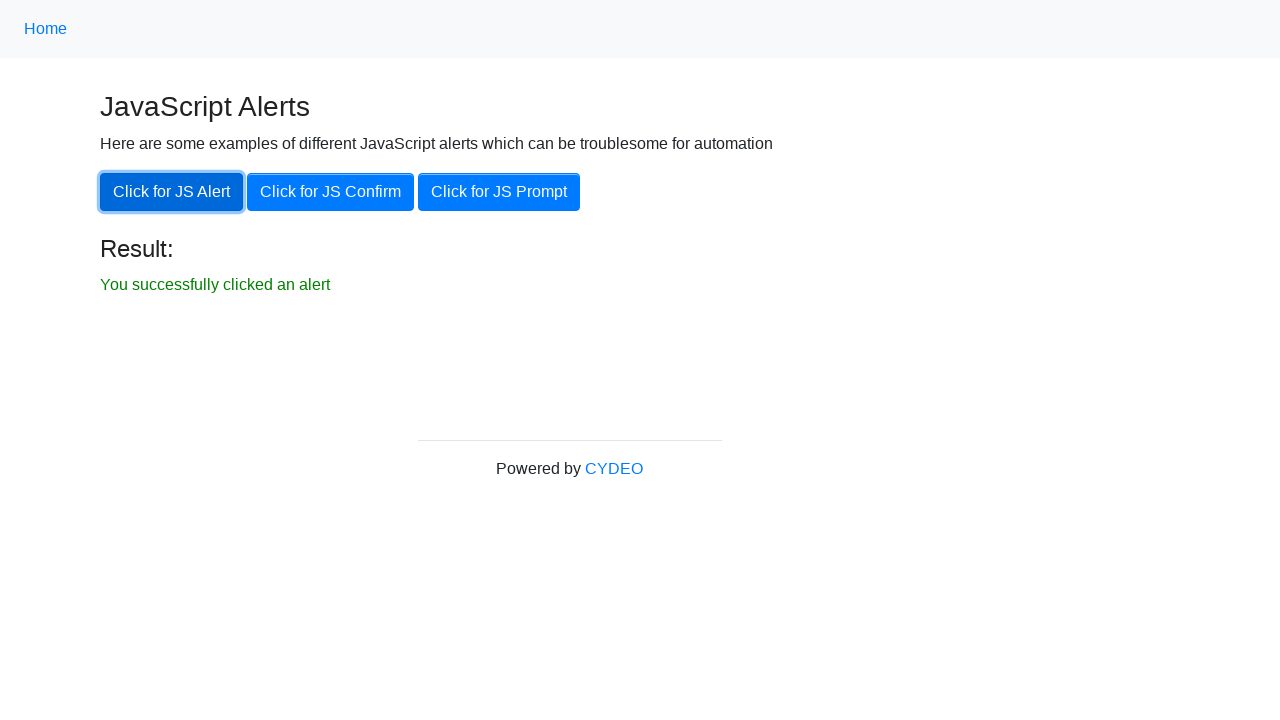

Verified result text is 'You successfully clicked an alert'
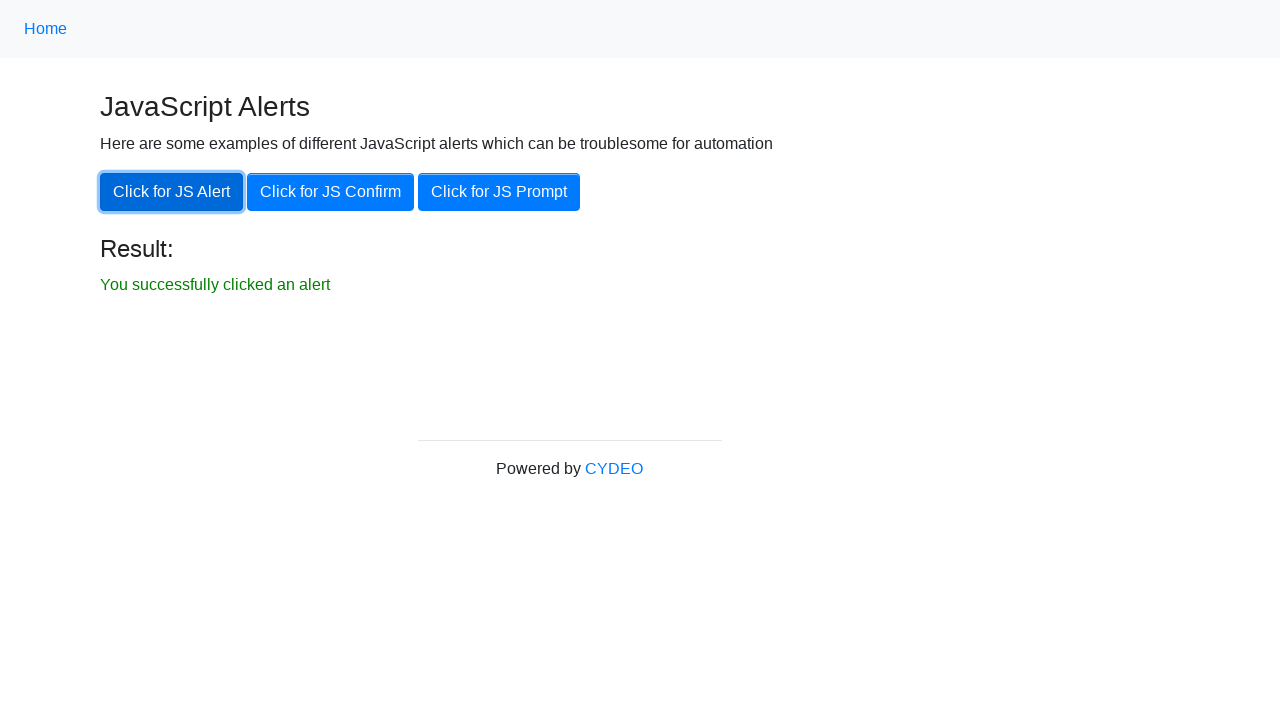

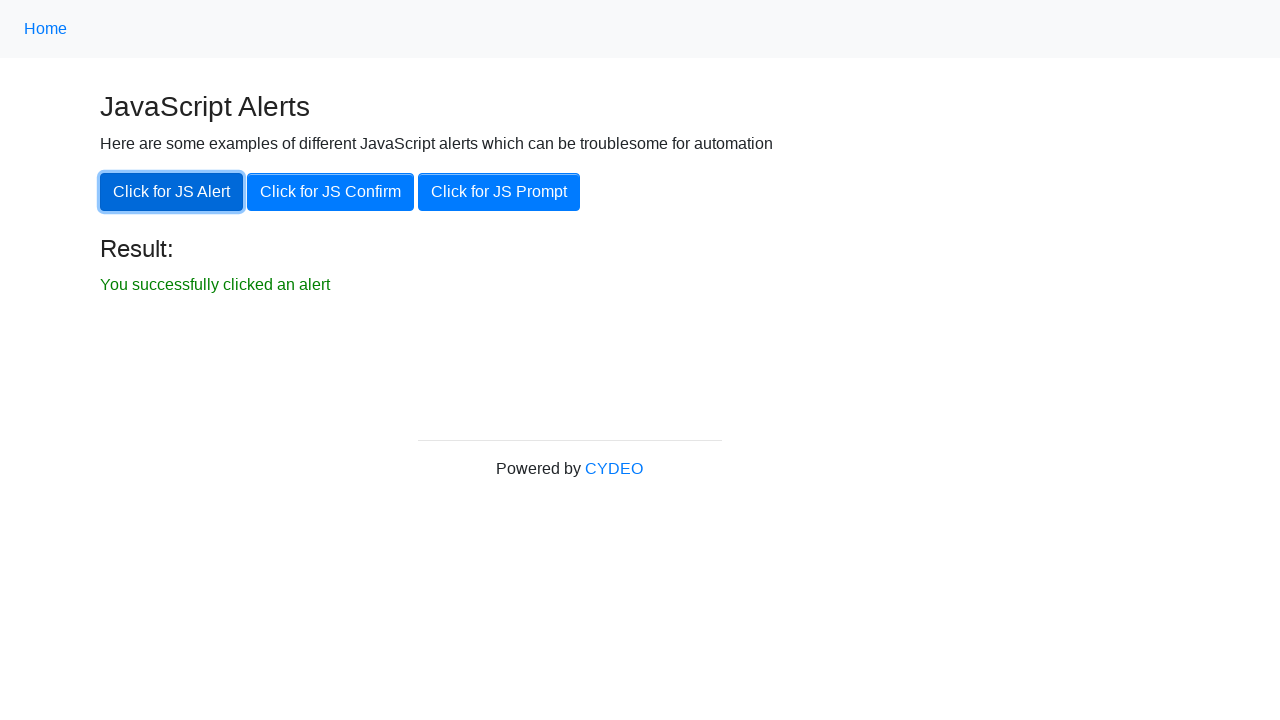